Tests JavaScript alert box interactions by clicking buttons that trigger alerts, accepting them, and entering text into a prompt dialog to verify the entered name is displayed correctly.

Starting URL: https://syntaxprojects.com/javascript-alert-box-demo-homework.php

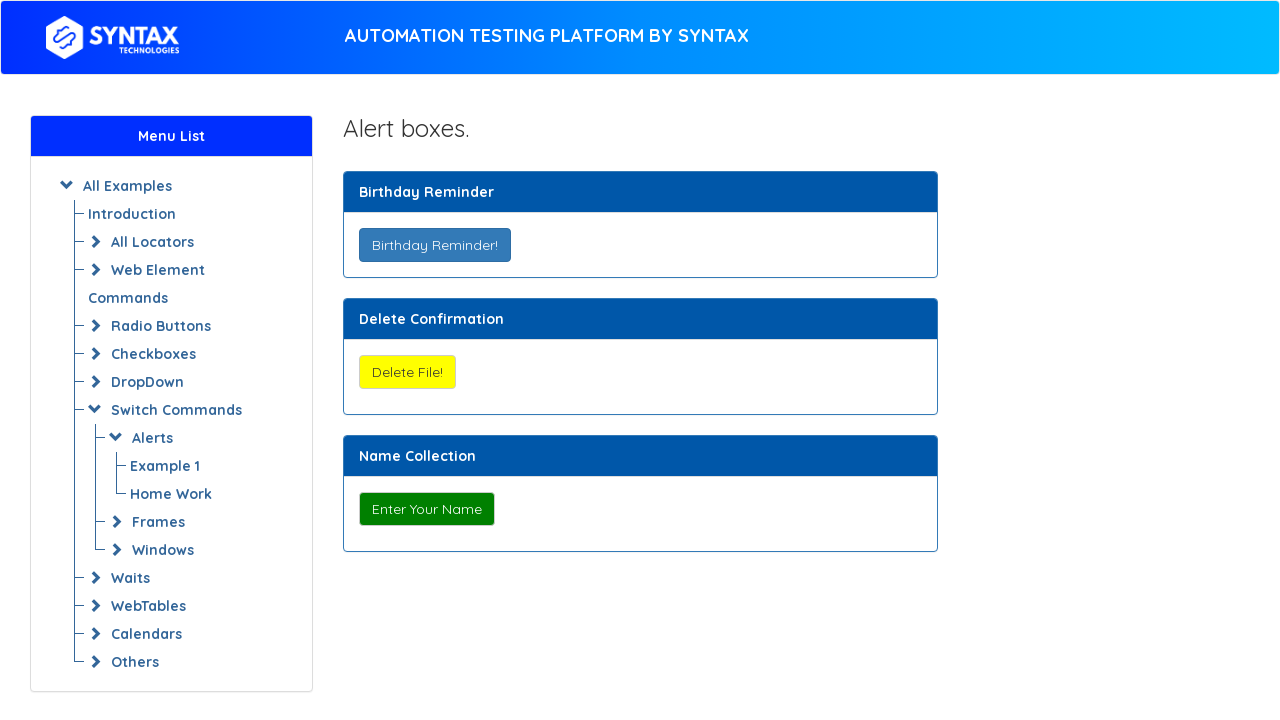

Clicked Birthday Reminder button to trigger alert at (434, 245) on xpath=//button[text()='Birthday Reminder!']
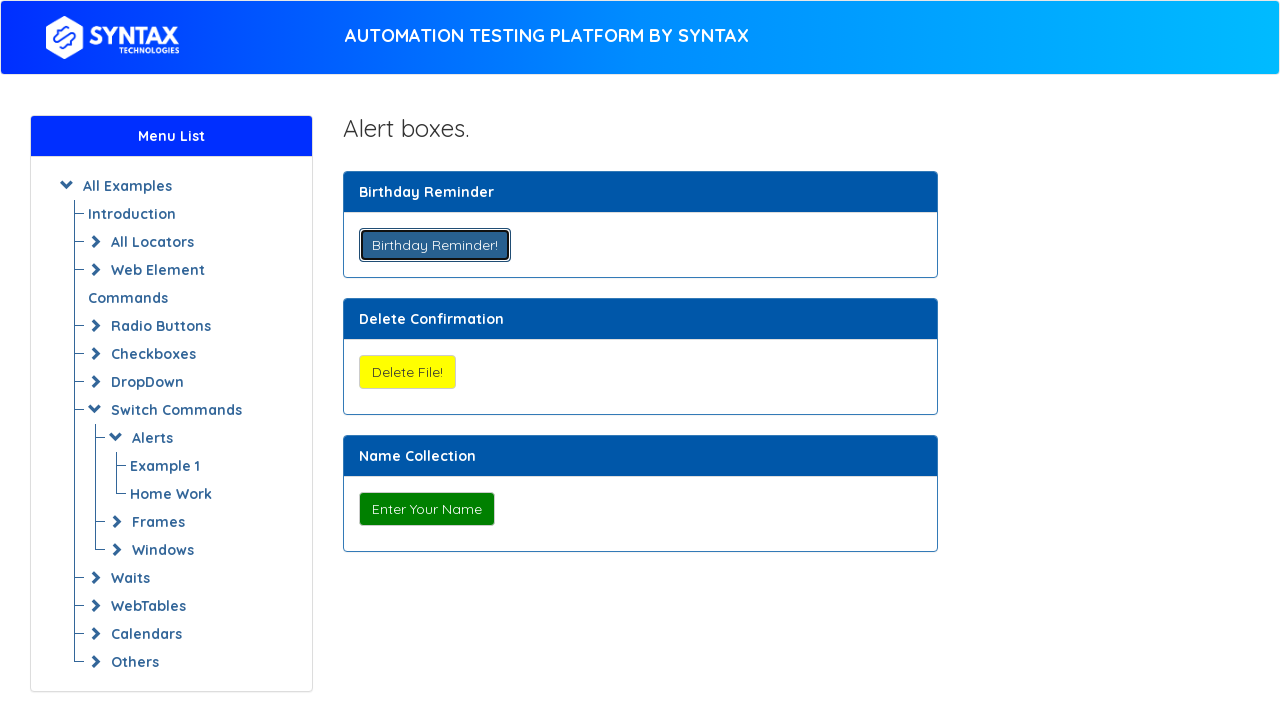

Set up dialog handler to accept alerts
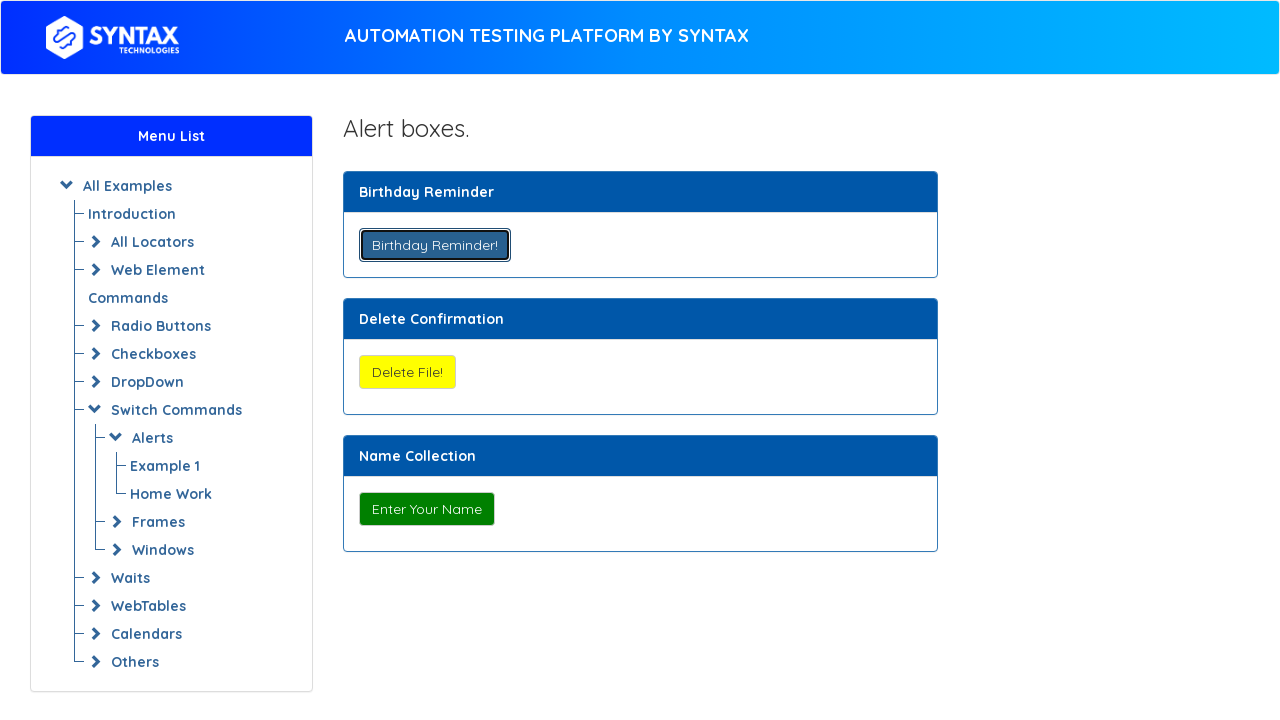

Waited 500ms for alert handling to complete
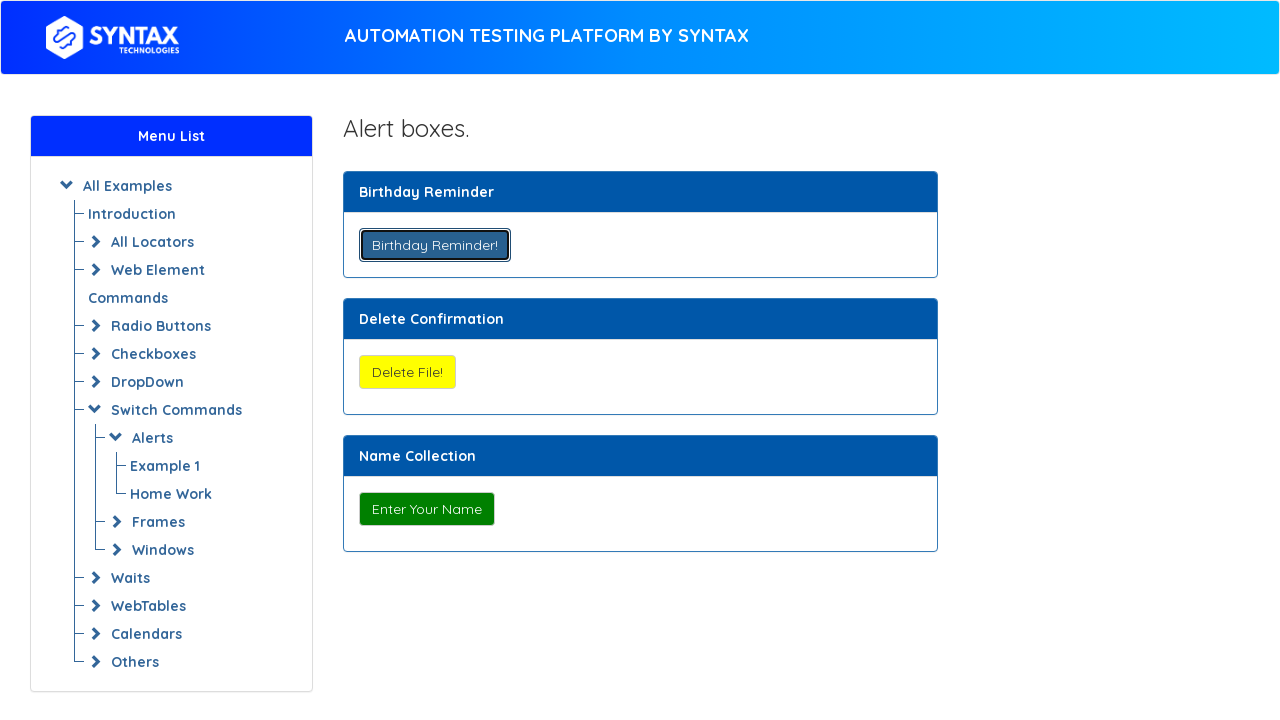

Set up dialog handler to accept prompts with name 'Mariana'
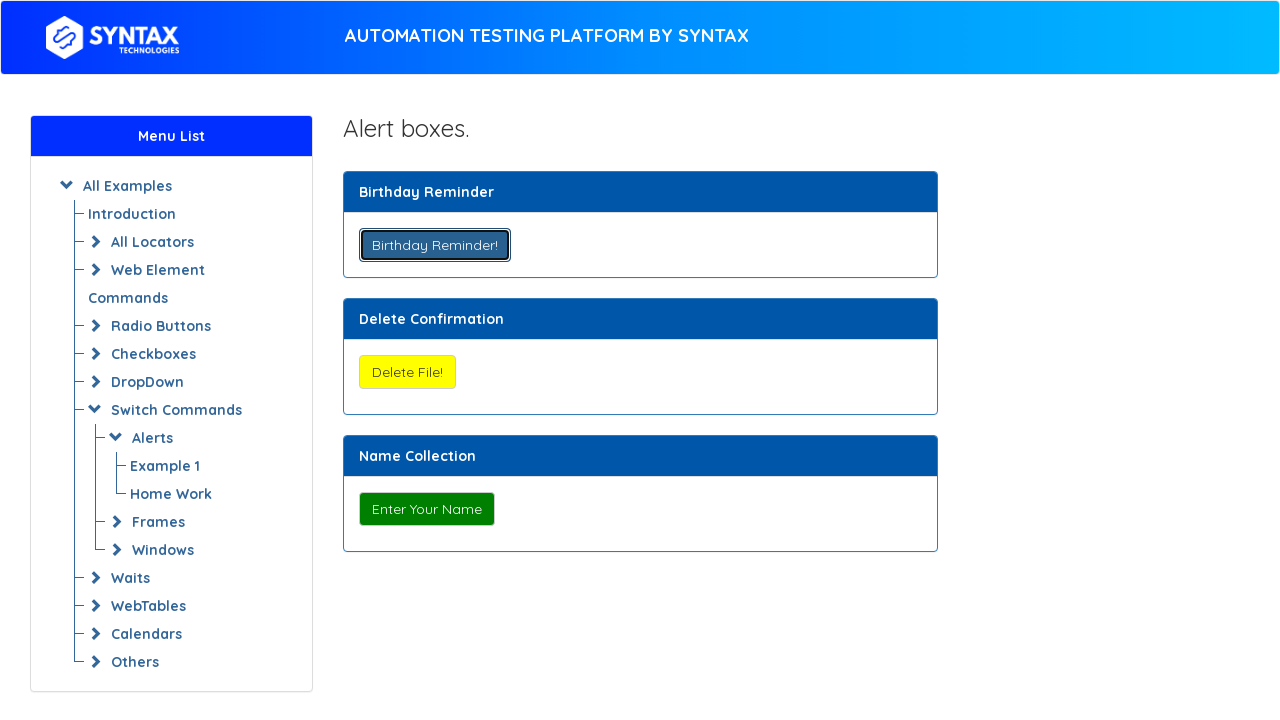

Clicked Enter Your Name button to trigger prompt dialog at (426, 509) on xpath=//button[text()='Enter Your Name']
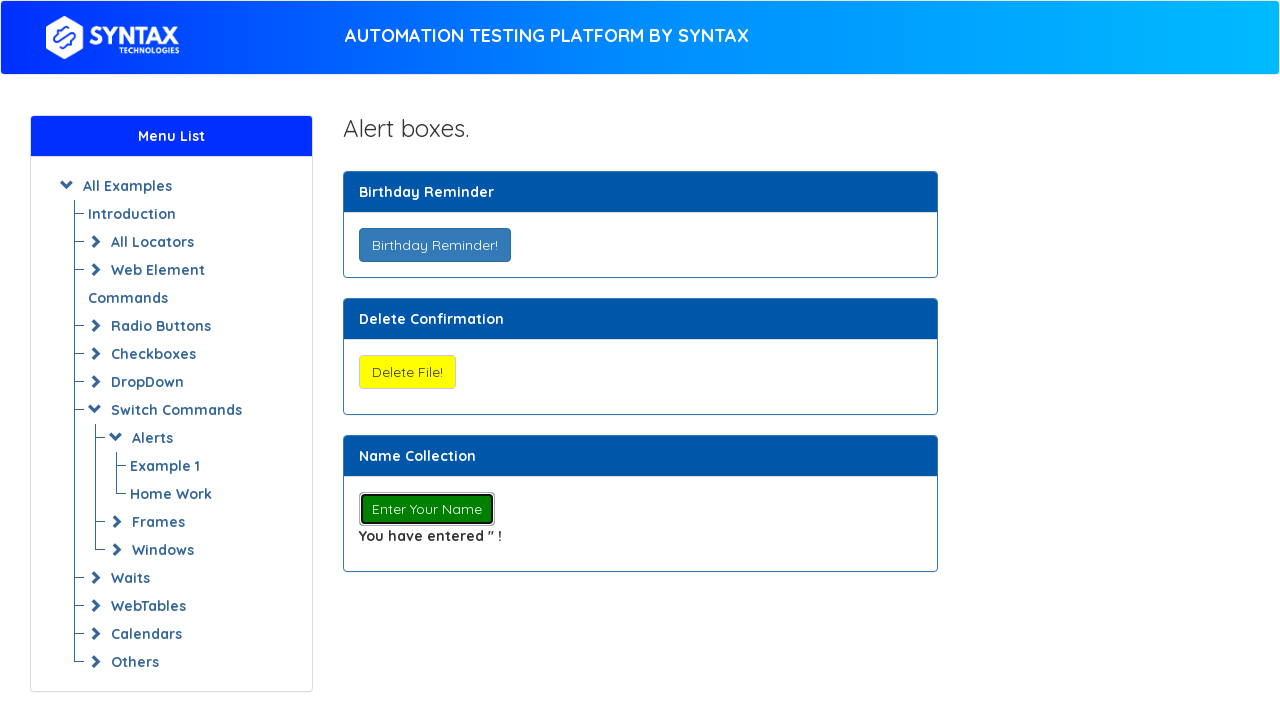

Verification text element appeared on page
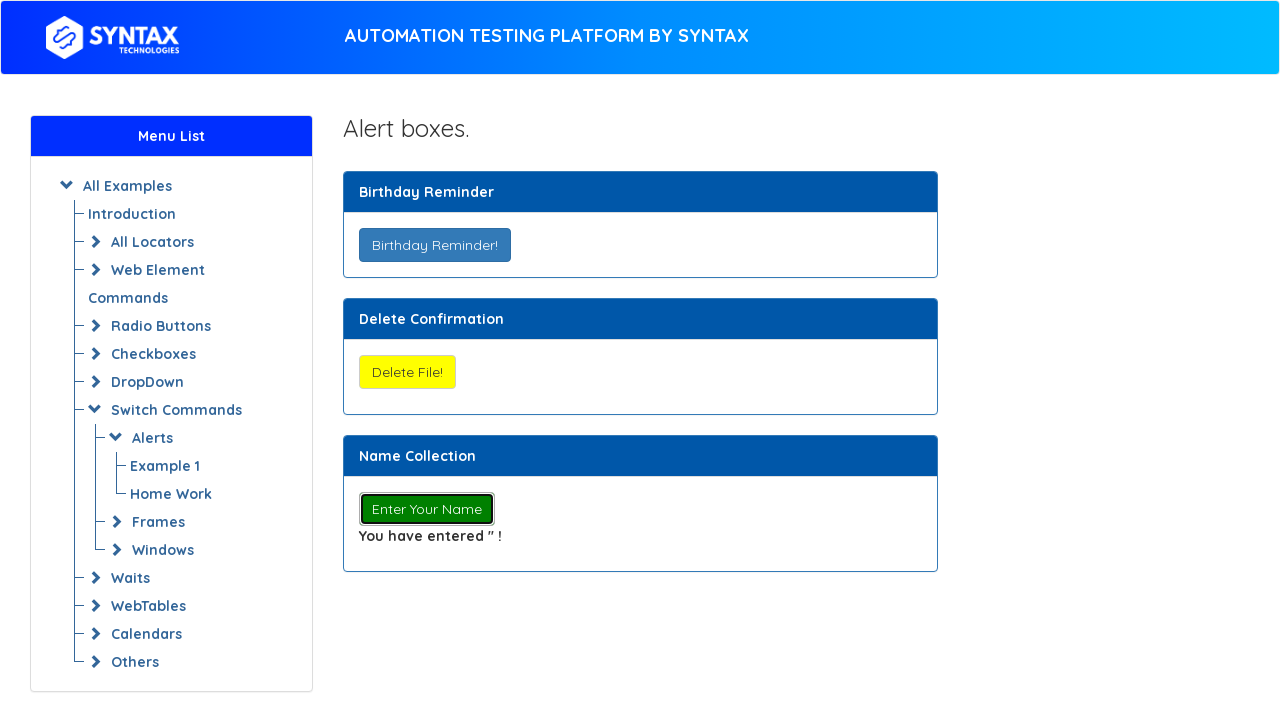

Verified entered name 'Mariana' is displayed: You have entered '' !
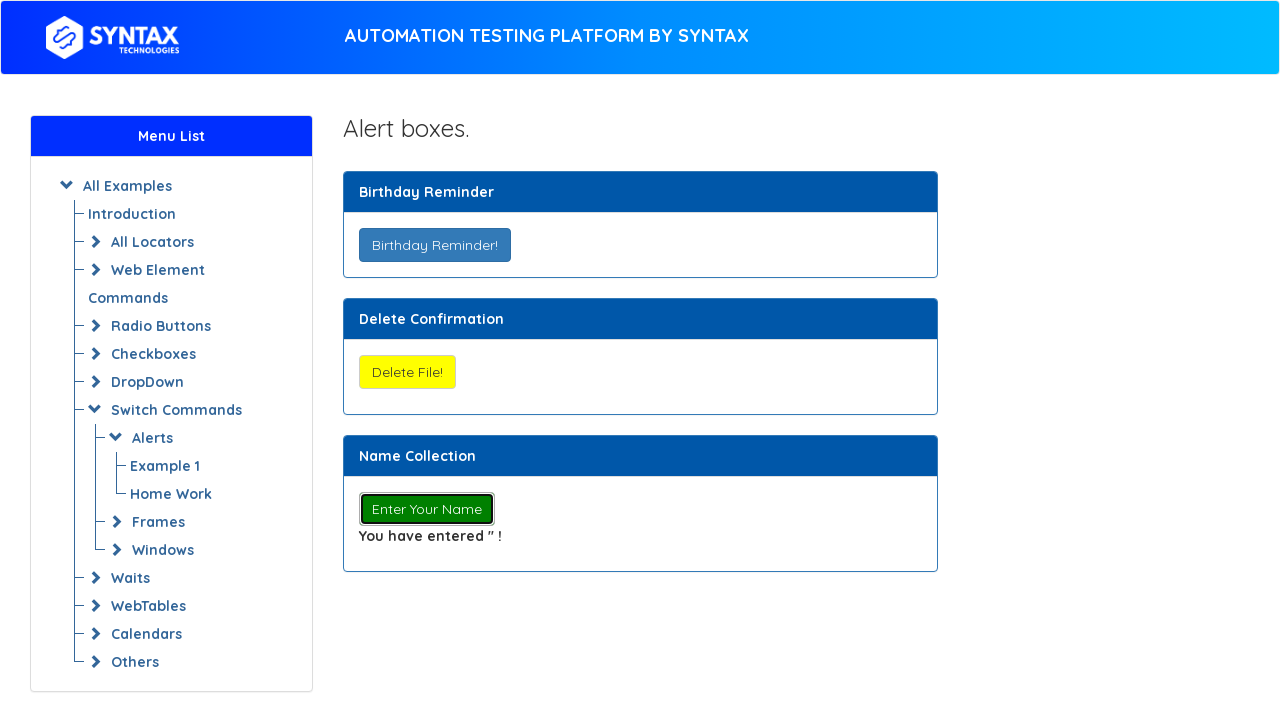

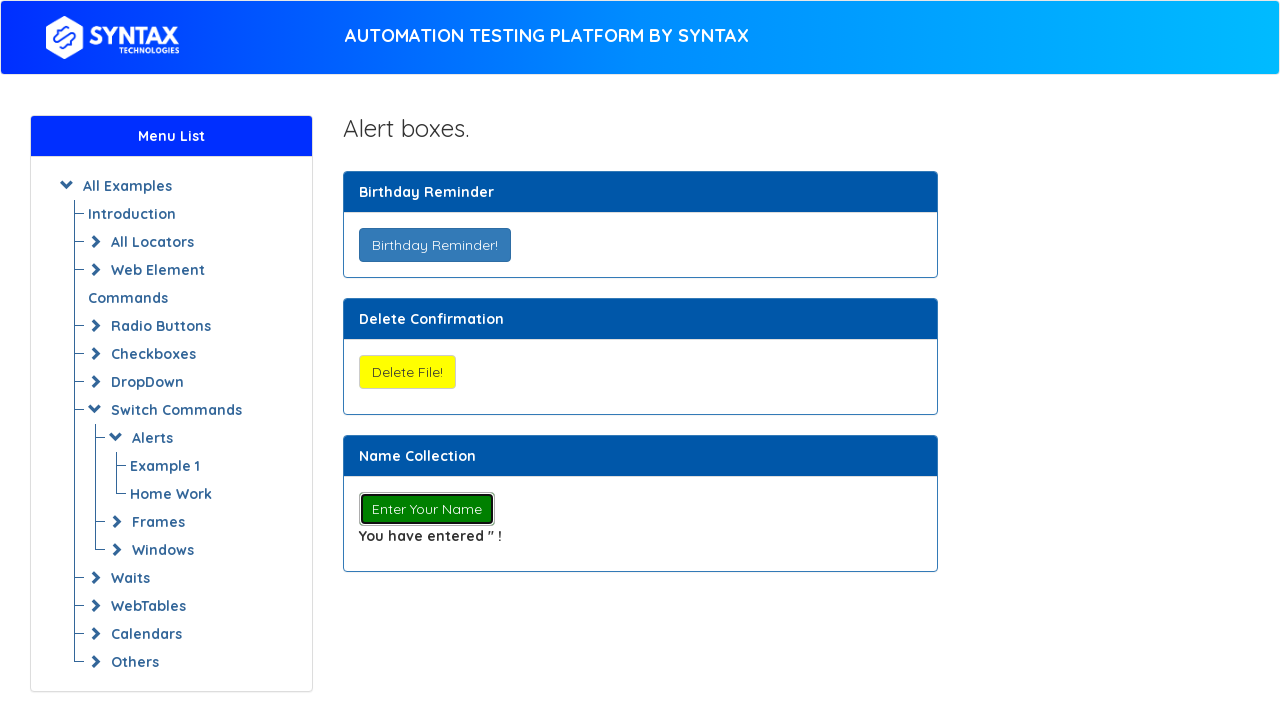